Verifies the brand logo text is displayed on the page

Starting URL: https://rahulshettyacademy.com/seleniumPractise/#/

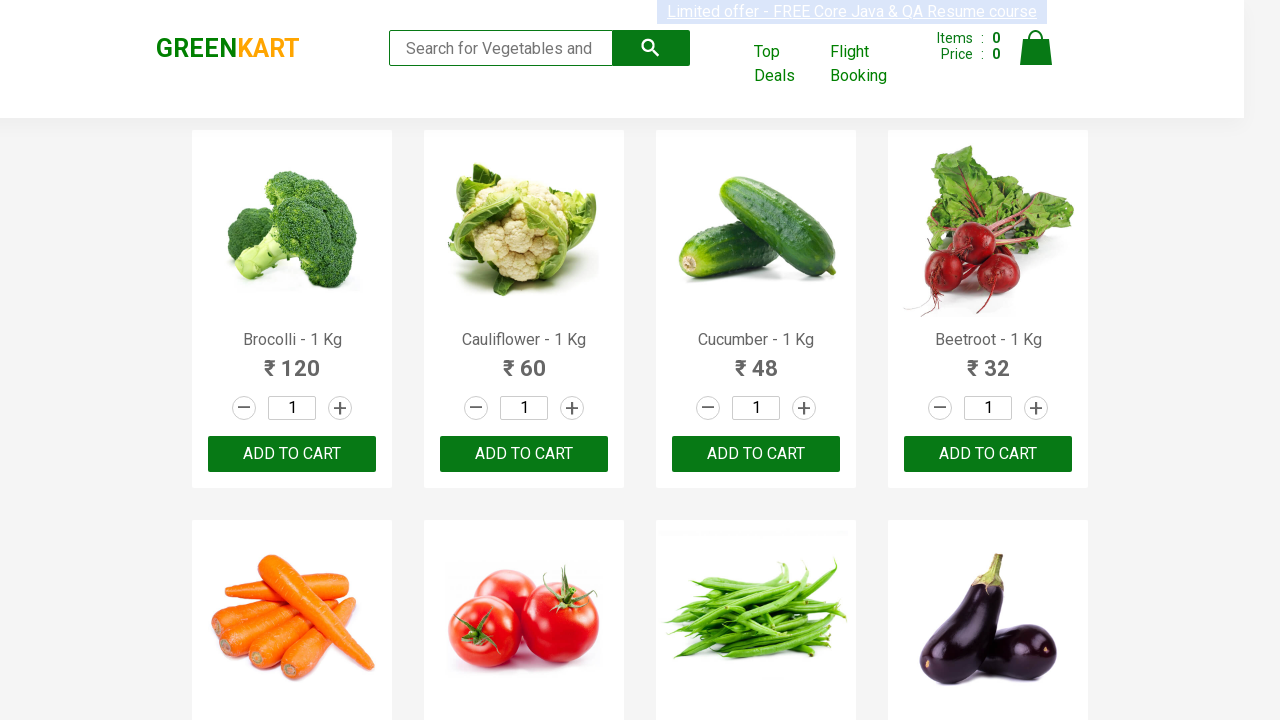

Retrieved brand logo text from .brand element
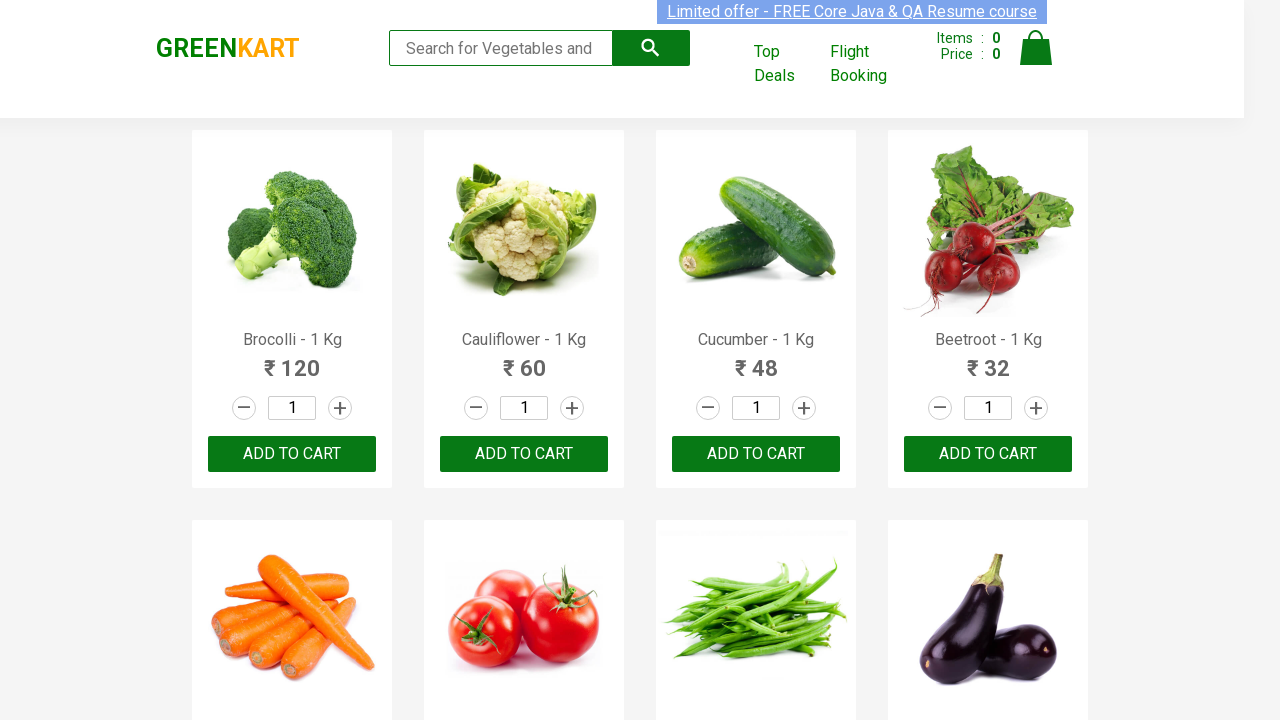

Printed logo text to console
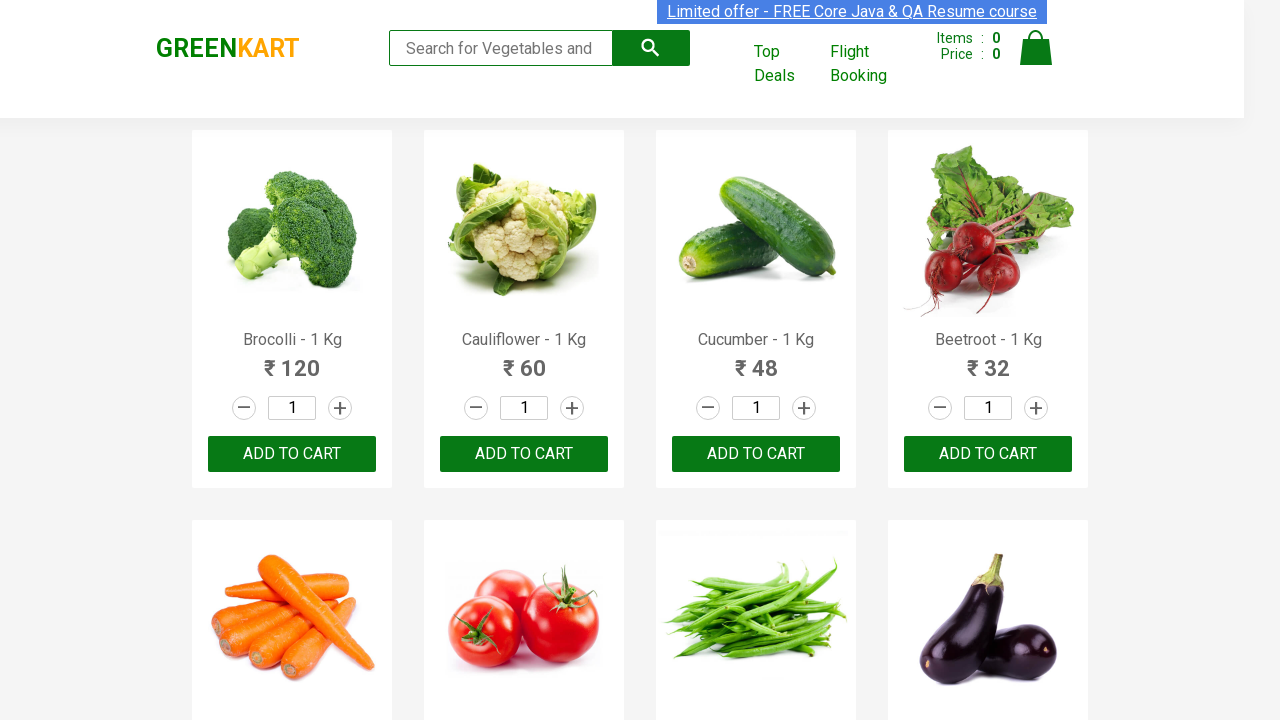

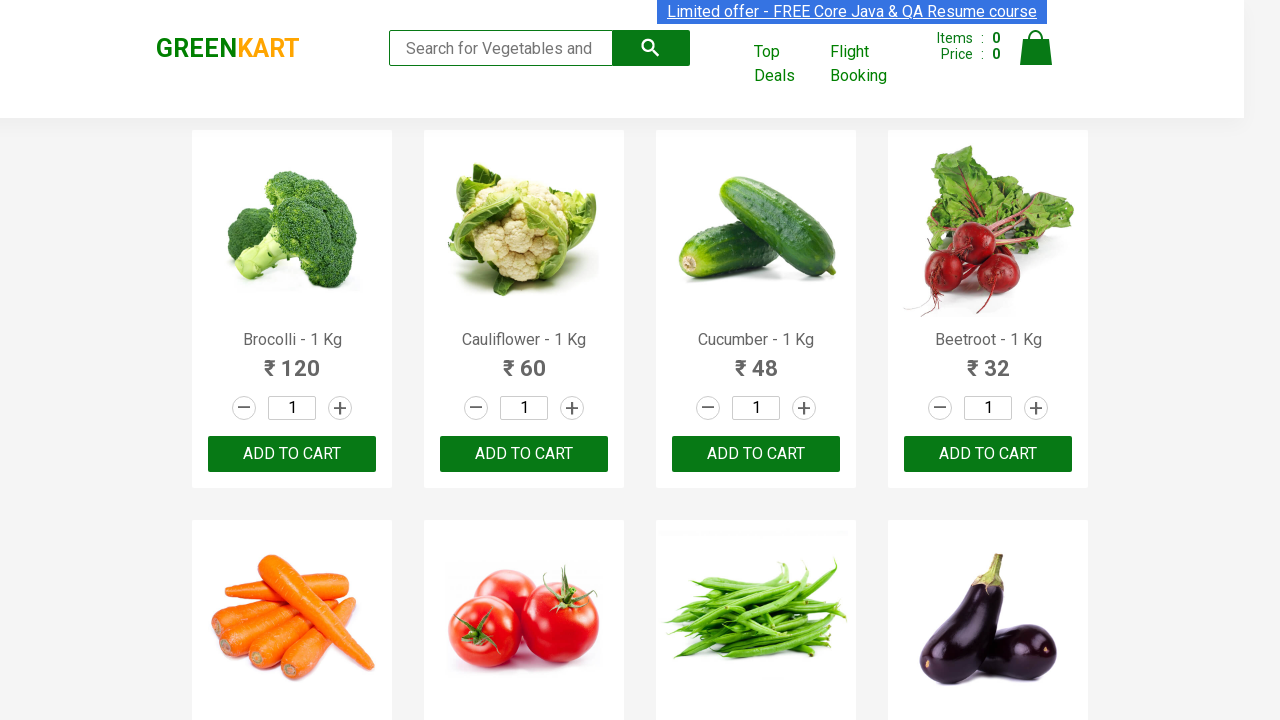